Tests a more resilient approach to working with multiple windows by storing window handles before clicking, then finding the new window by comparing handles.

Starting URL: https://the-internet.herokuapp.com/windows

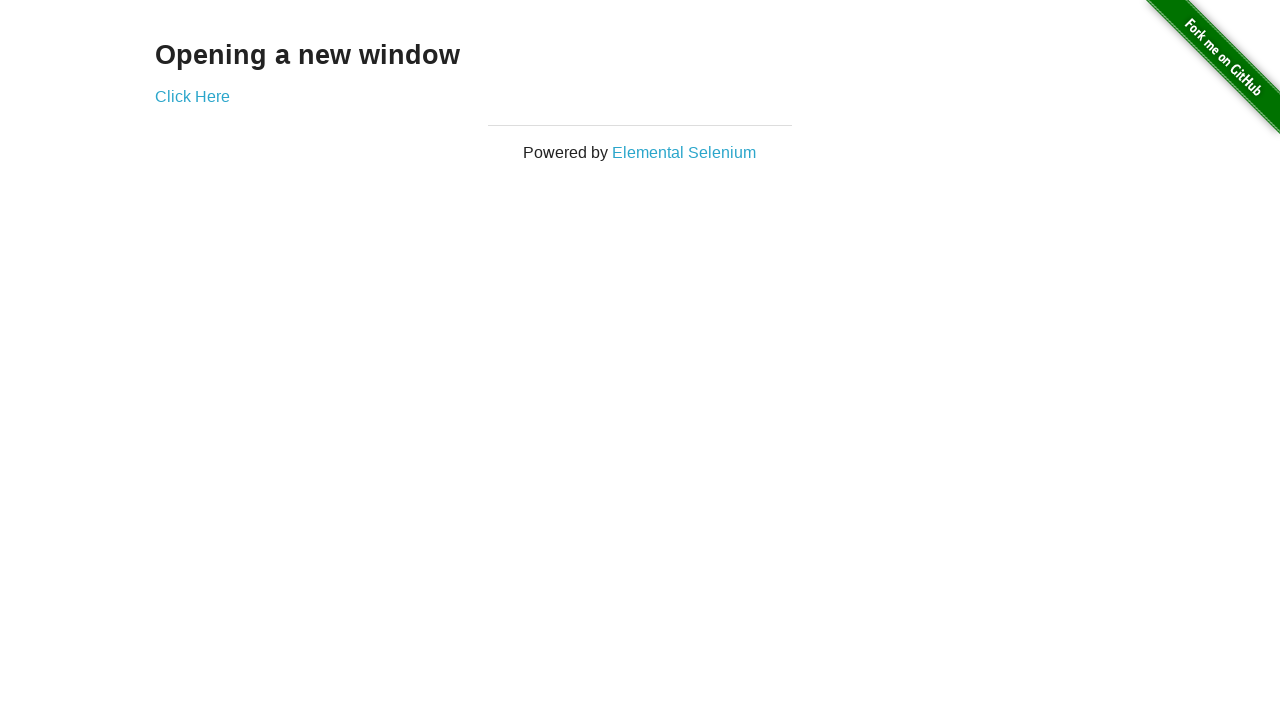

Clicked link to open new window at (192, 96) on .example a
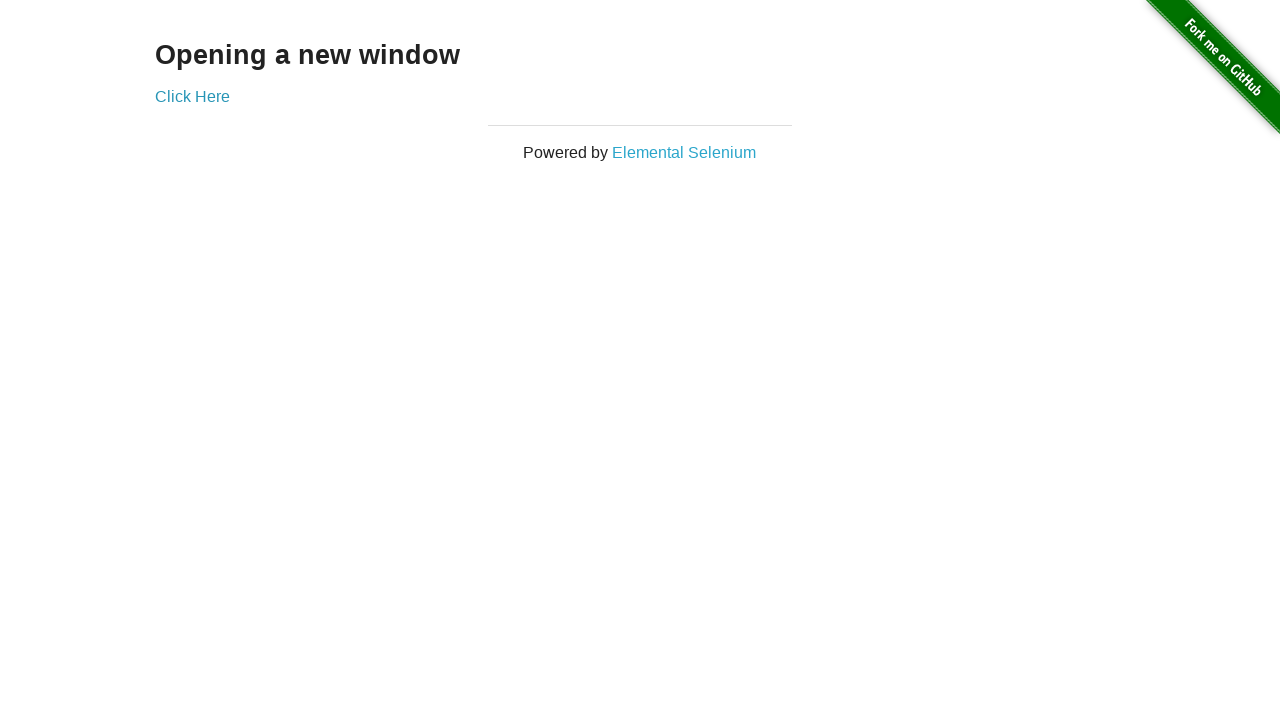

Captured new page handle from context
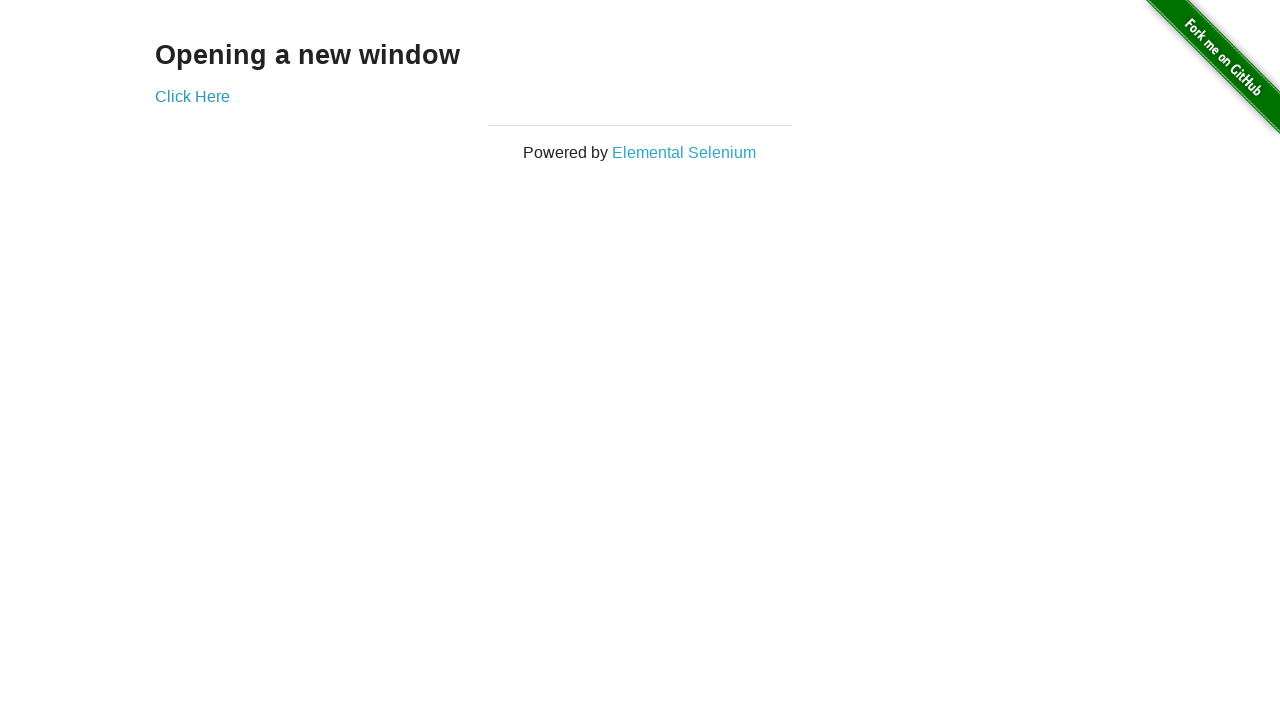

New page loaded completely
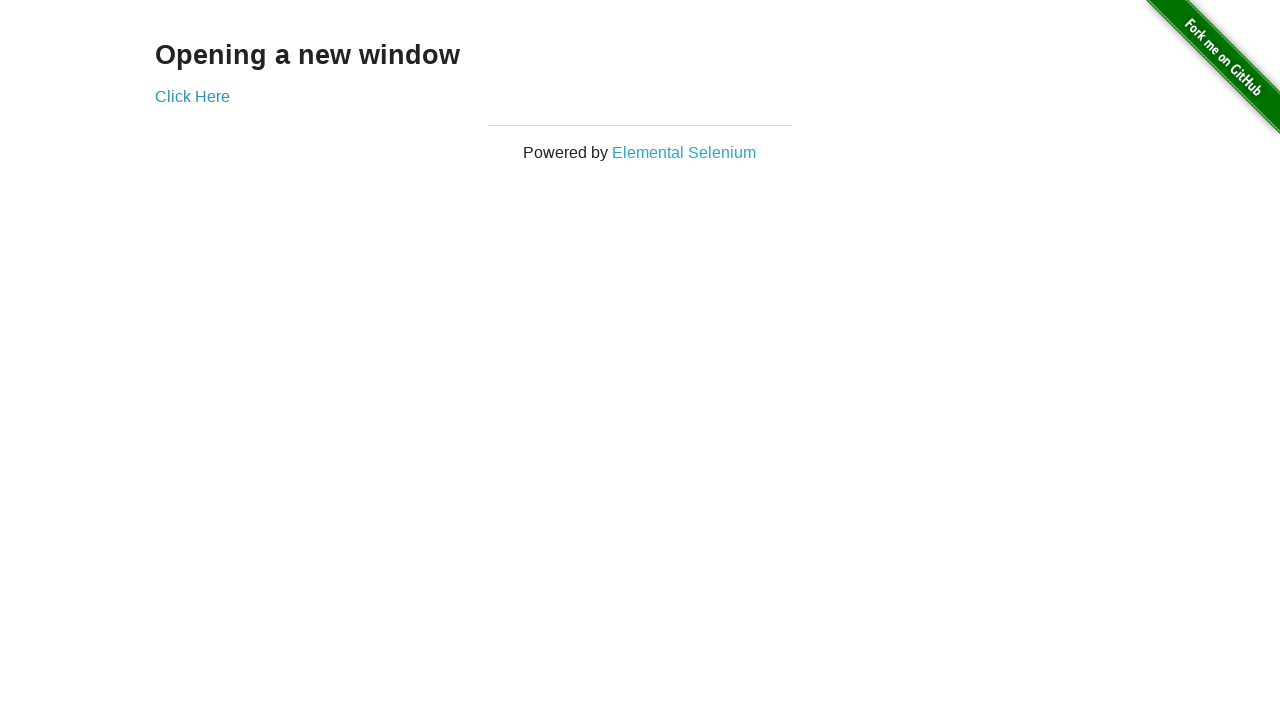

Switched back to original window
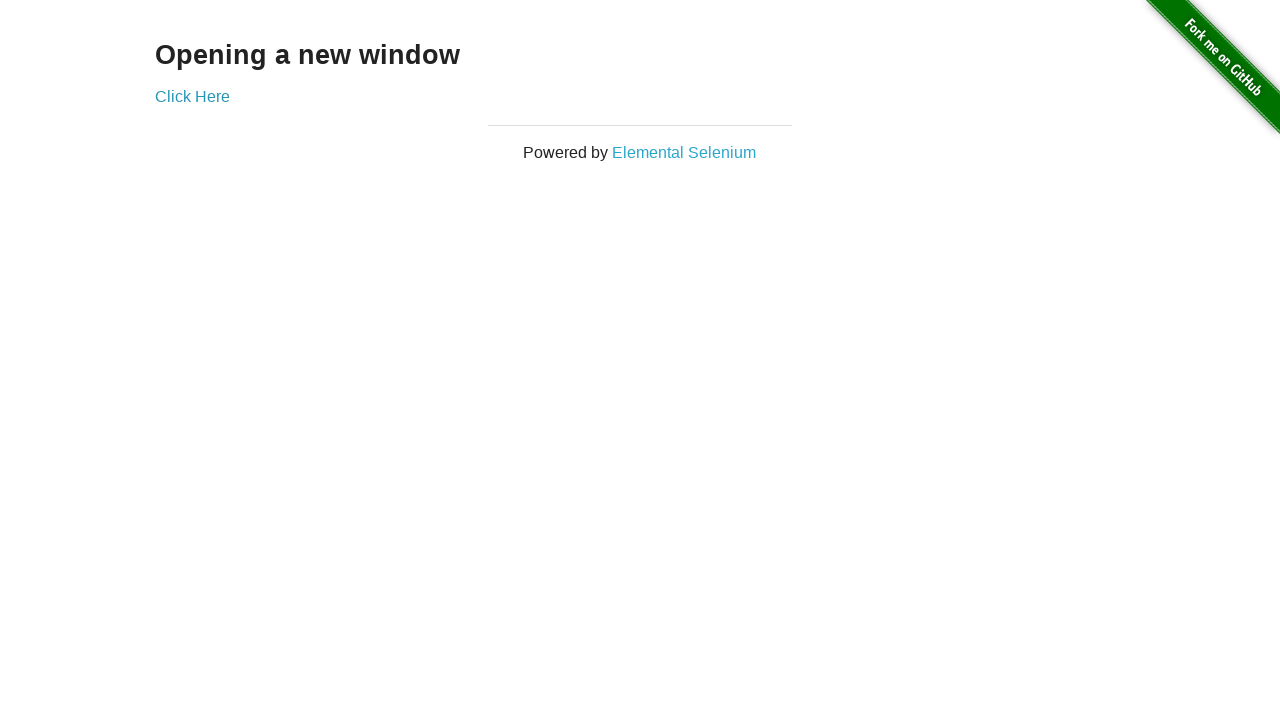

Verified original window title is not 'New Window'
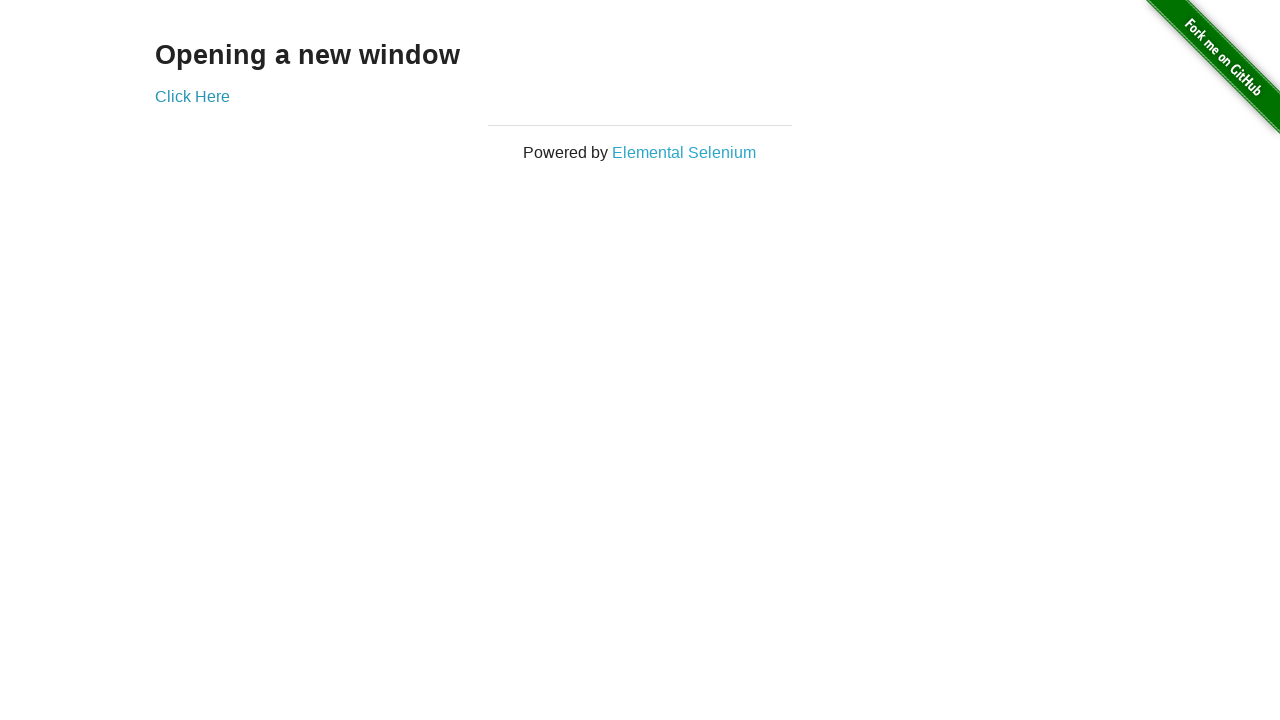

Switched to new window
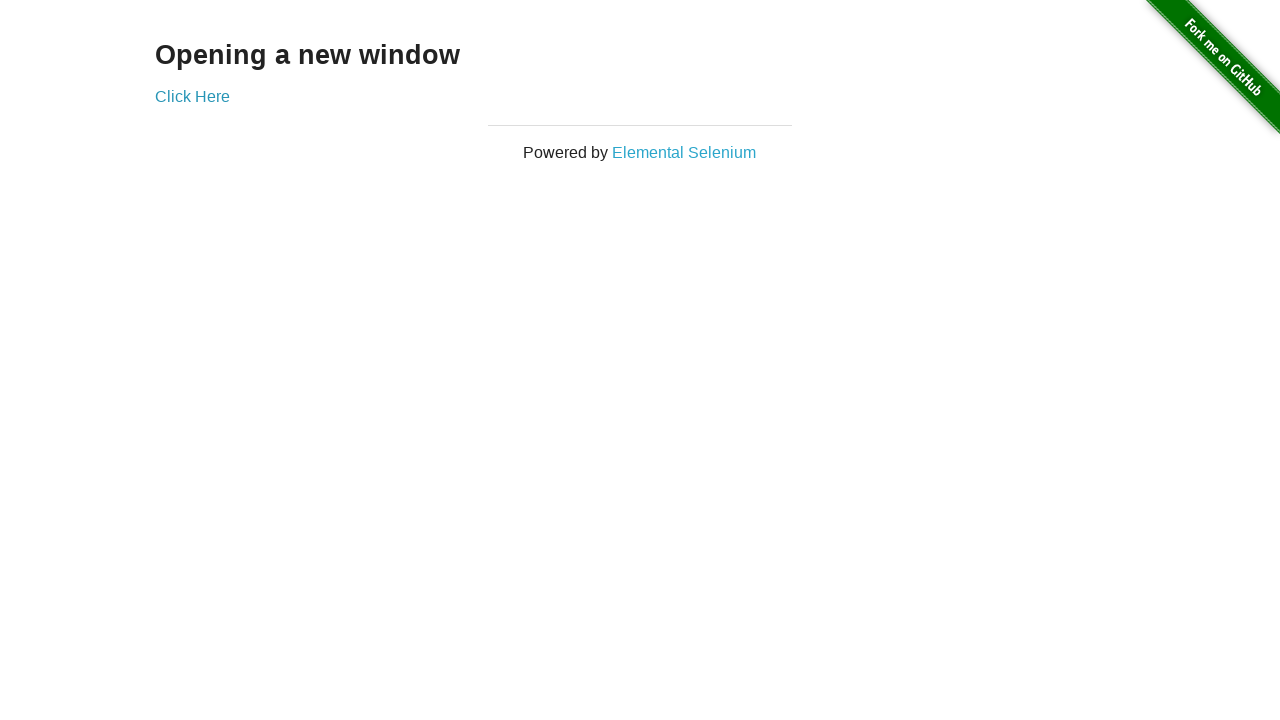

Verified new window title is 'New Window'
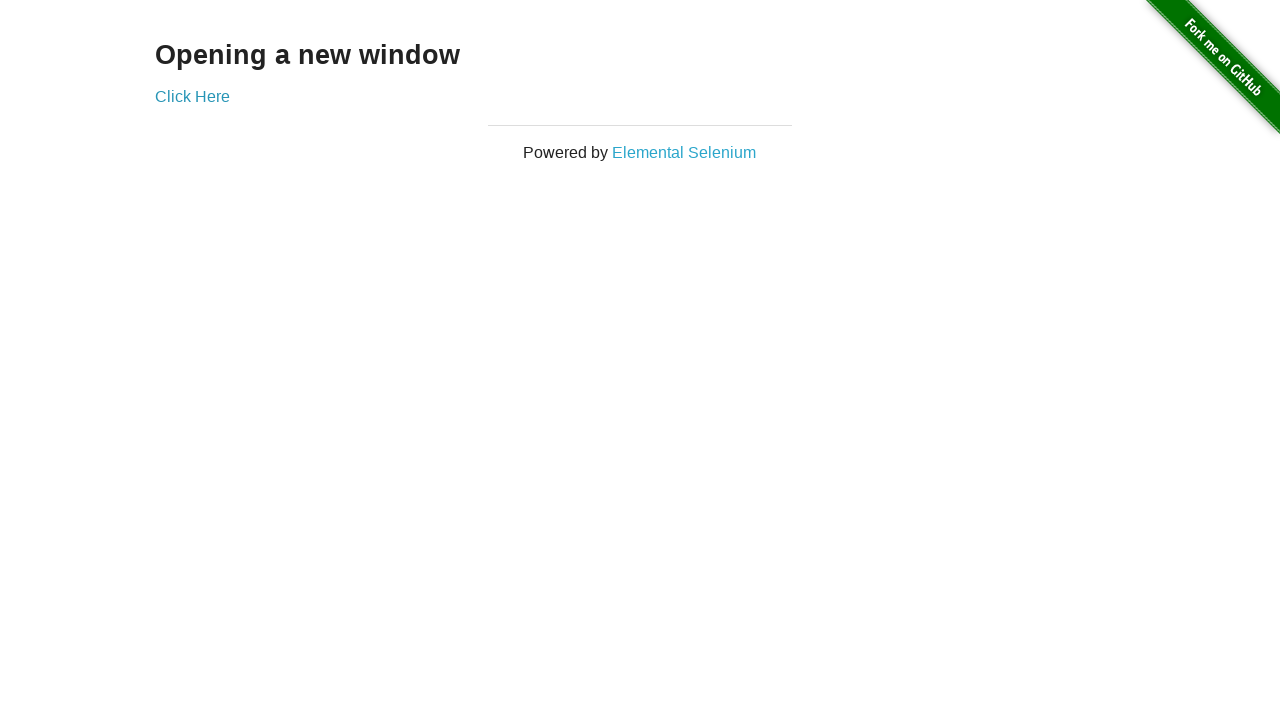

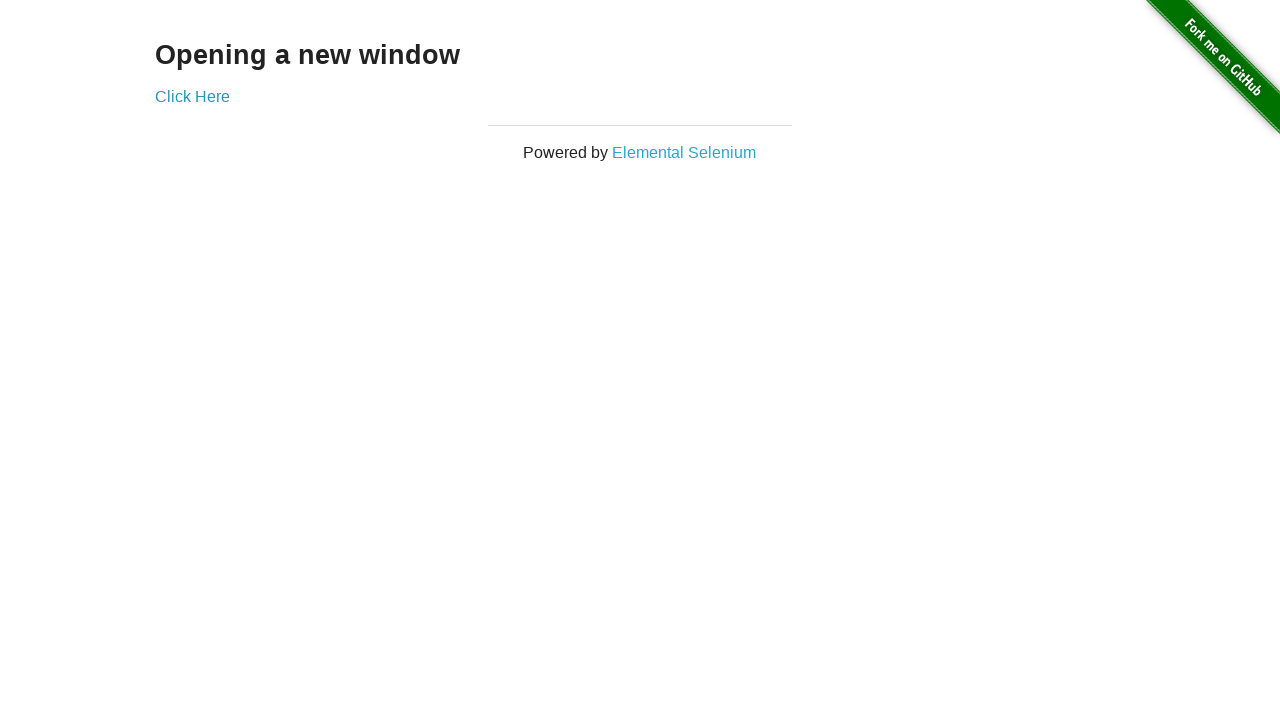